Verifies that a non-existent element cannot be found on the page

Starting URL: https://the-internet.herokuapp.com/challenging_dom

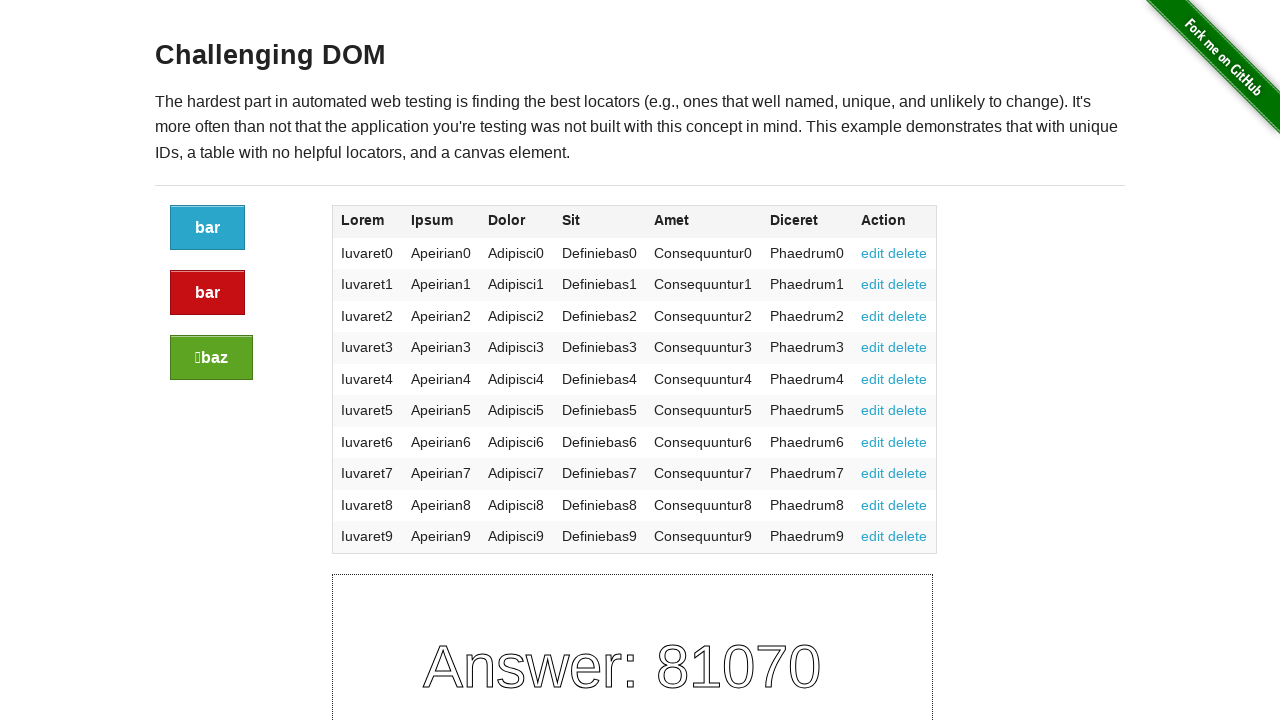

Navigated to challenging DOM page
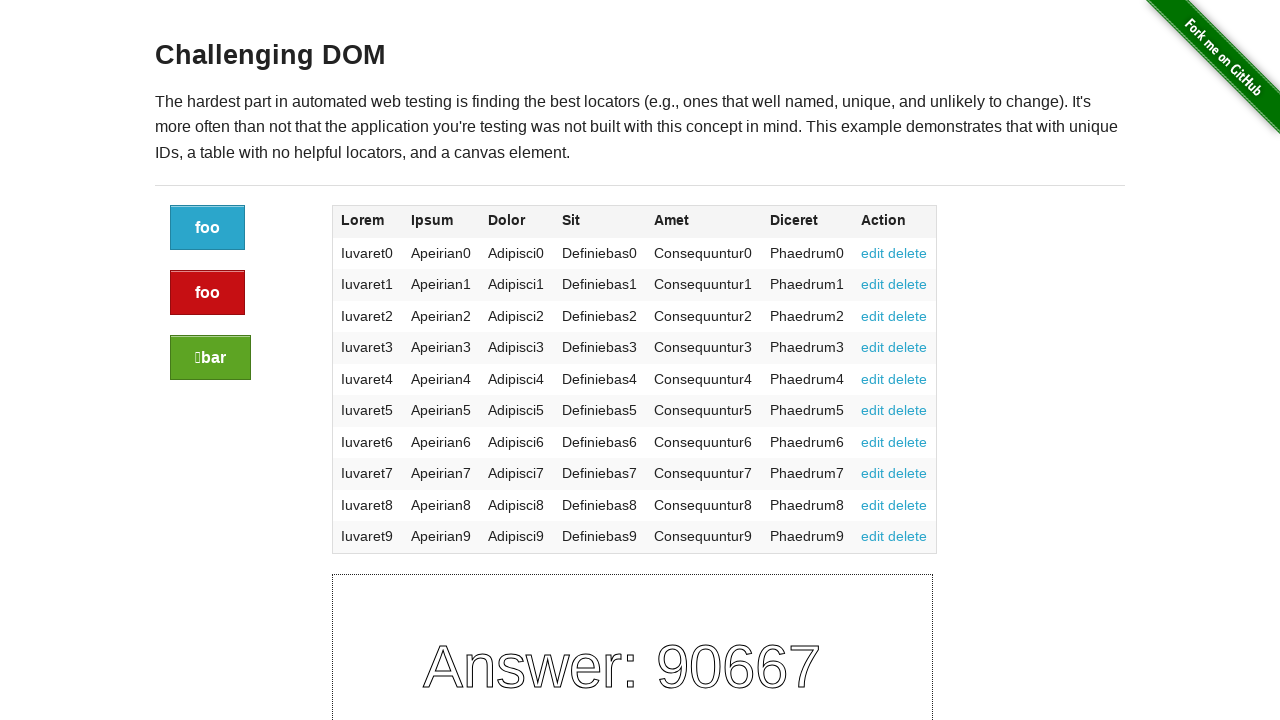

Located non-existent element using XPath
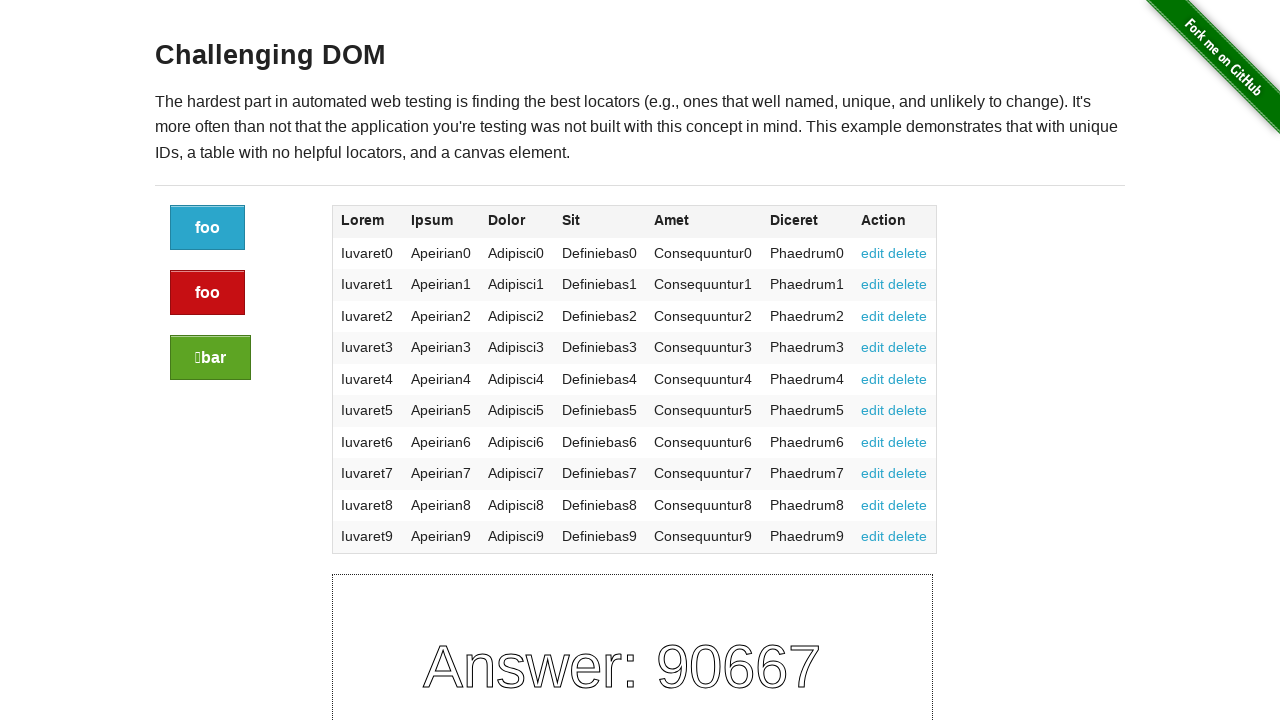

Verified non-existent element count is 0
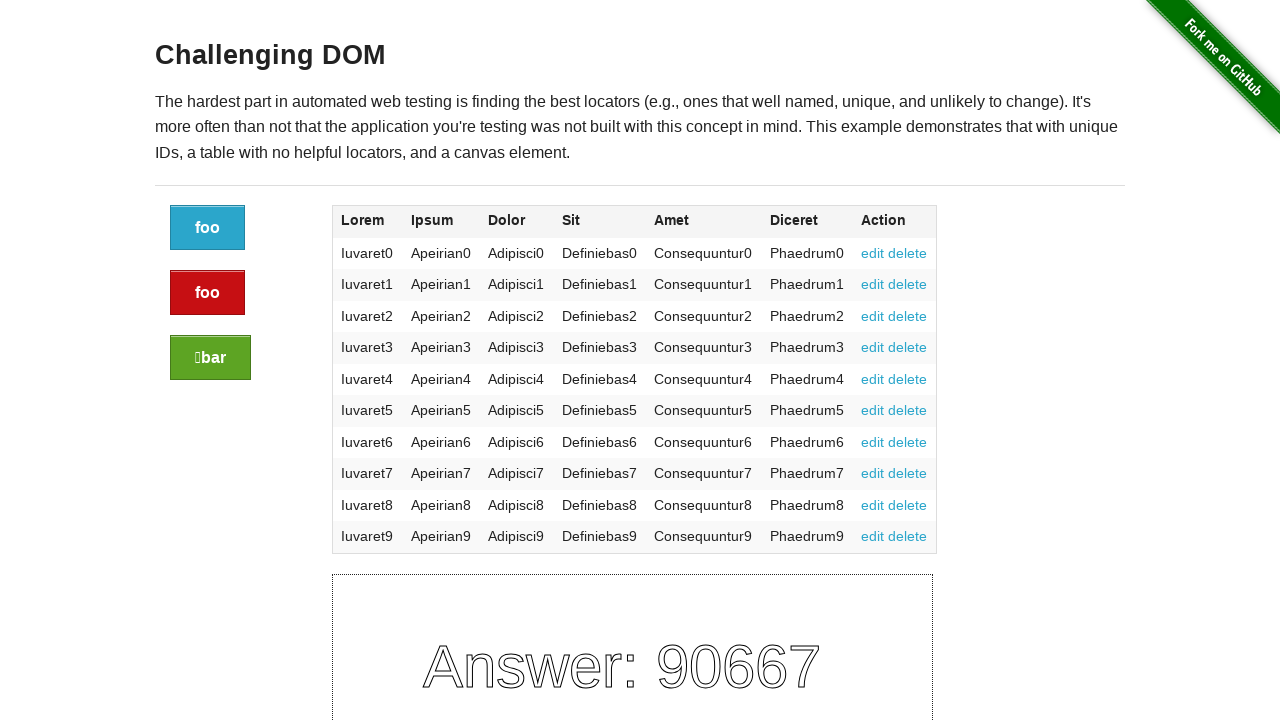

Assertion passed: non-existent element count equals 0
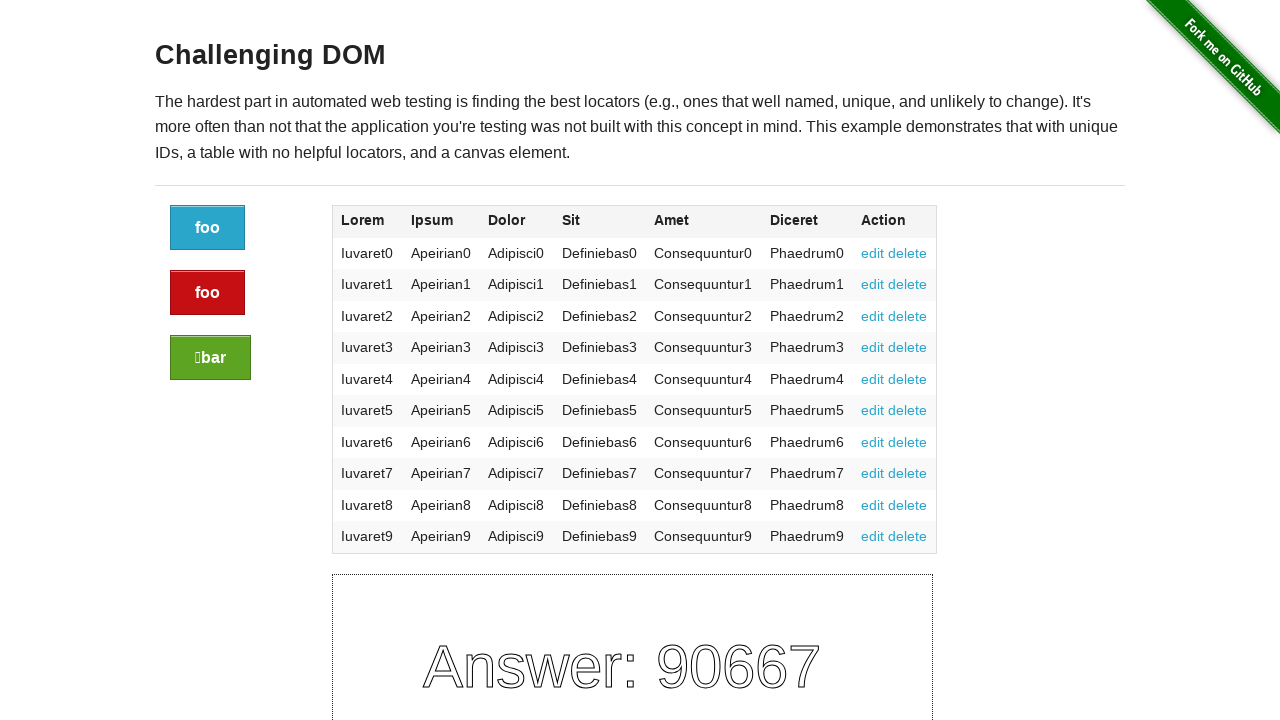

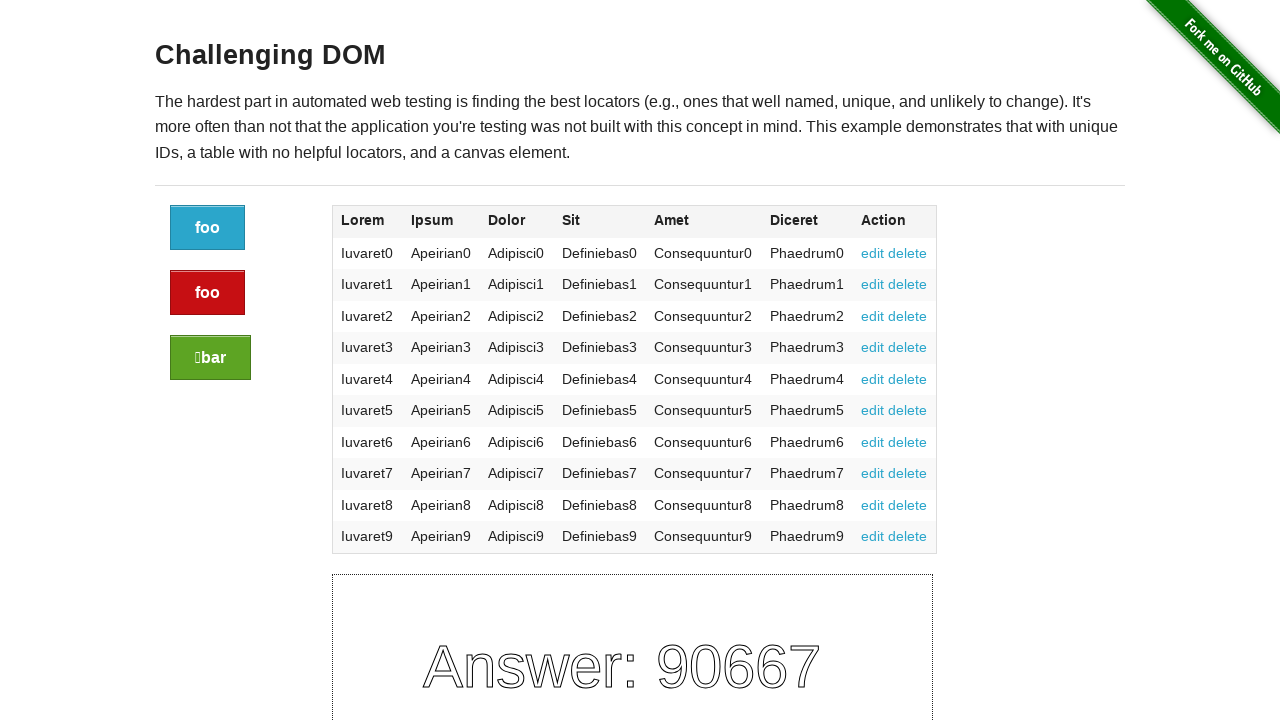